Tests interaction with form elements, specifically filling an enabled text field with multiple string values

Starting URL: https://seleniumpractise.blogspot.com/2016/09/how-to-work-with-disable-textbox-or.html

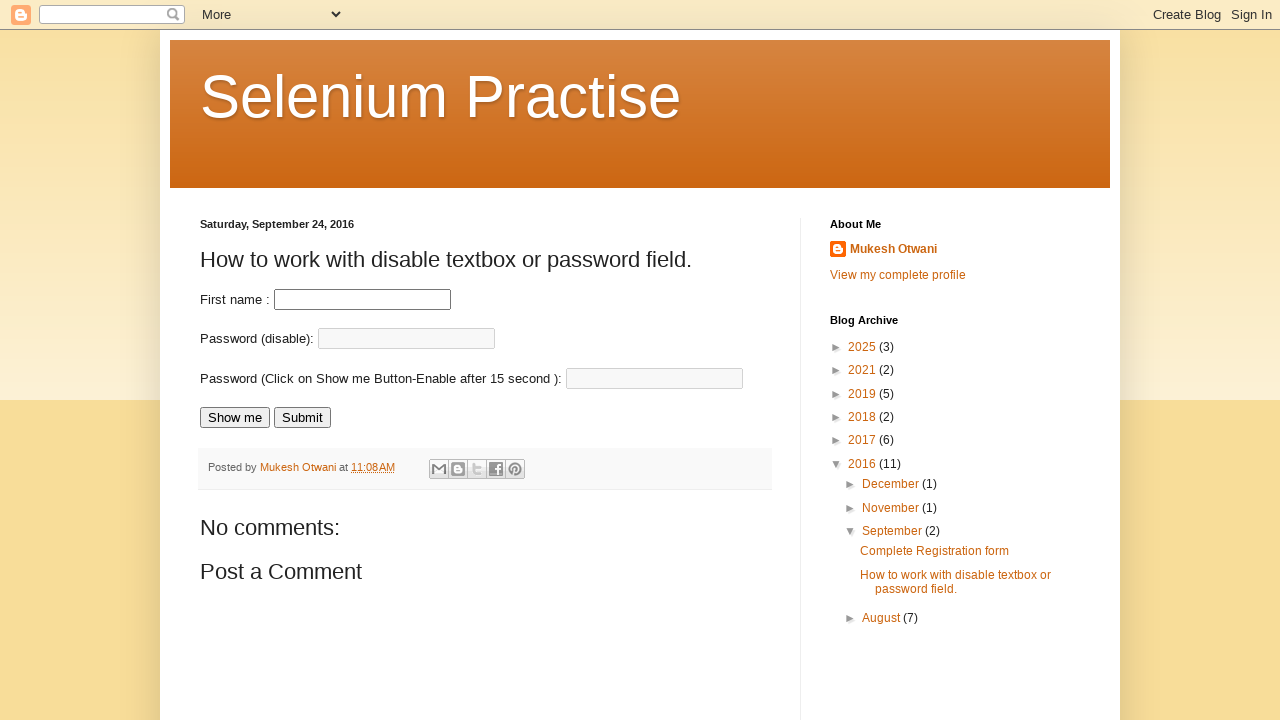

Filled enabled fname text field with 'testing is fun' on #fname
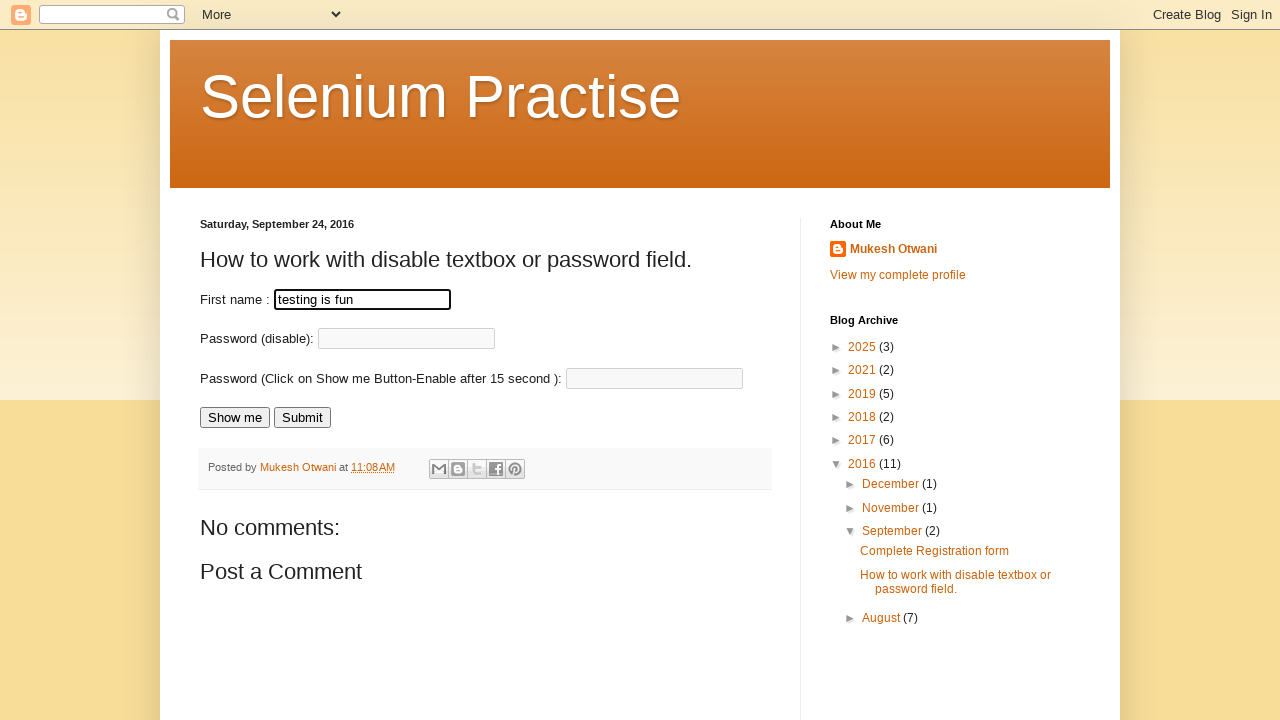

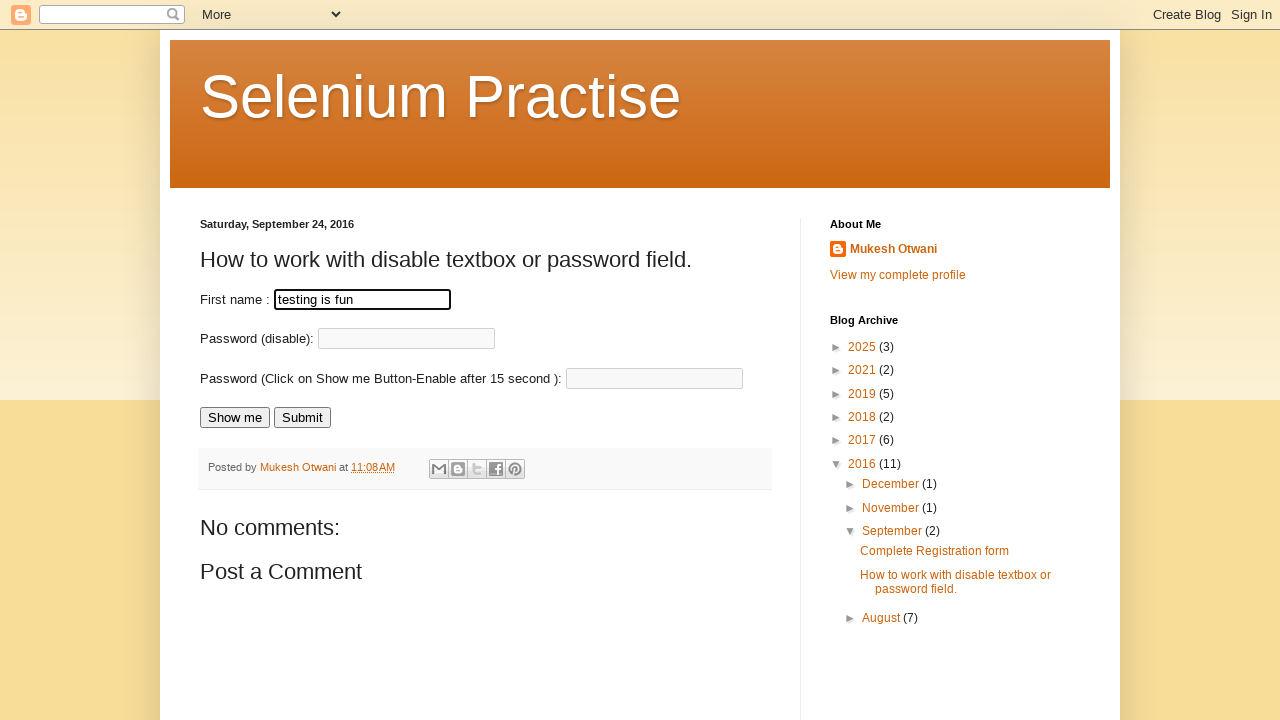